Waits for price to reach $100, books the item, then solves a mathematical challenge by calculating and submitting the answer

Starting URL: http://suninjuly.github.io/explicit_wait2.html

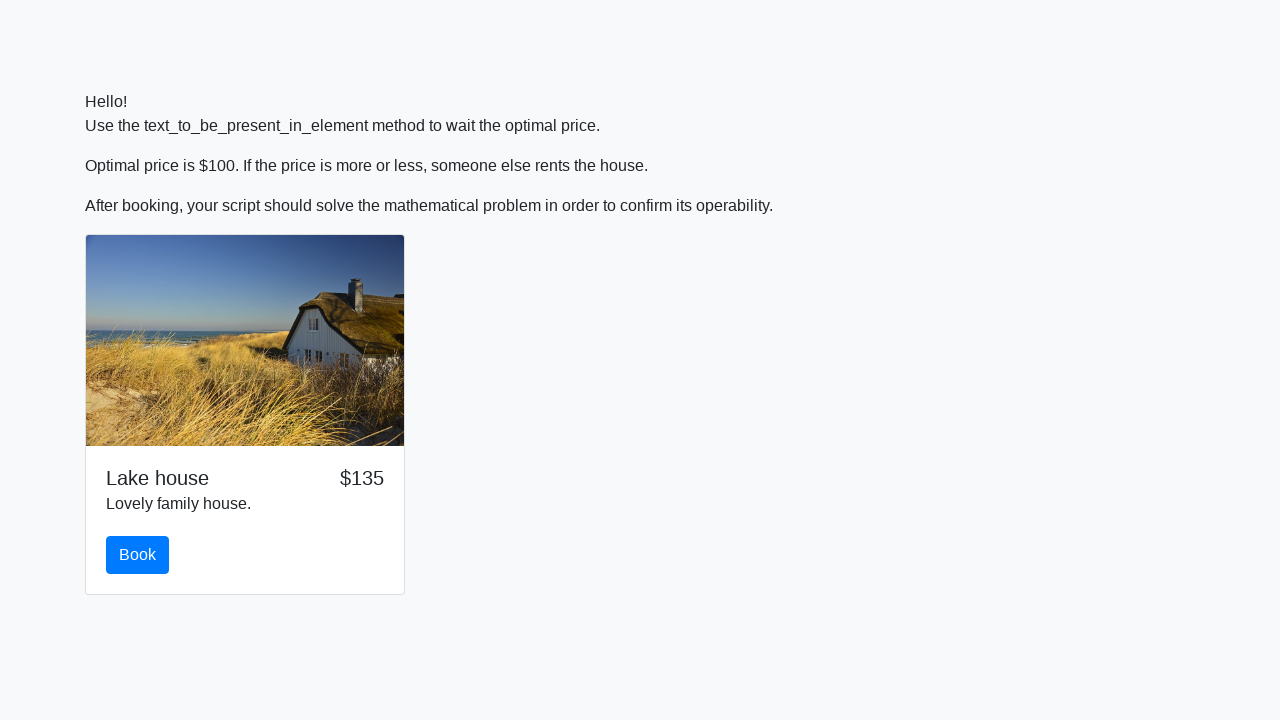

Waited for price to reach $100
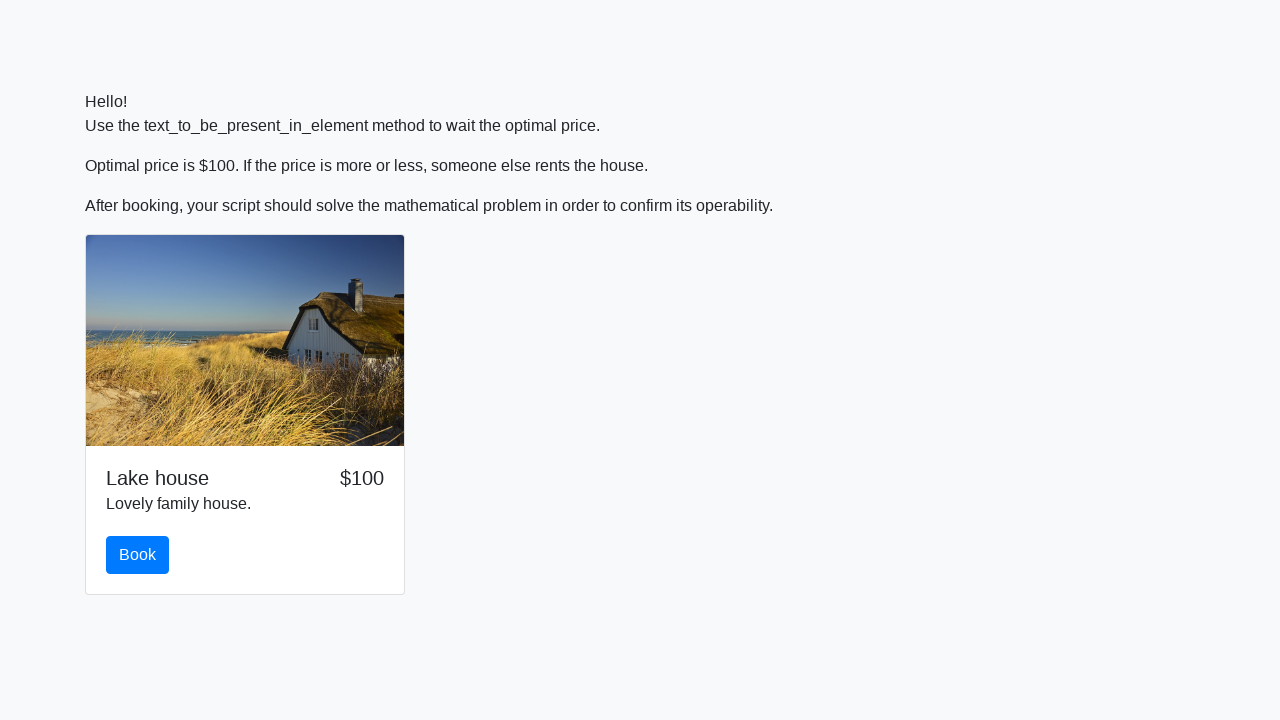

Clicked the book button at (138, 555) on #book
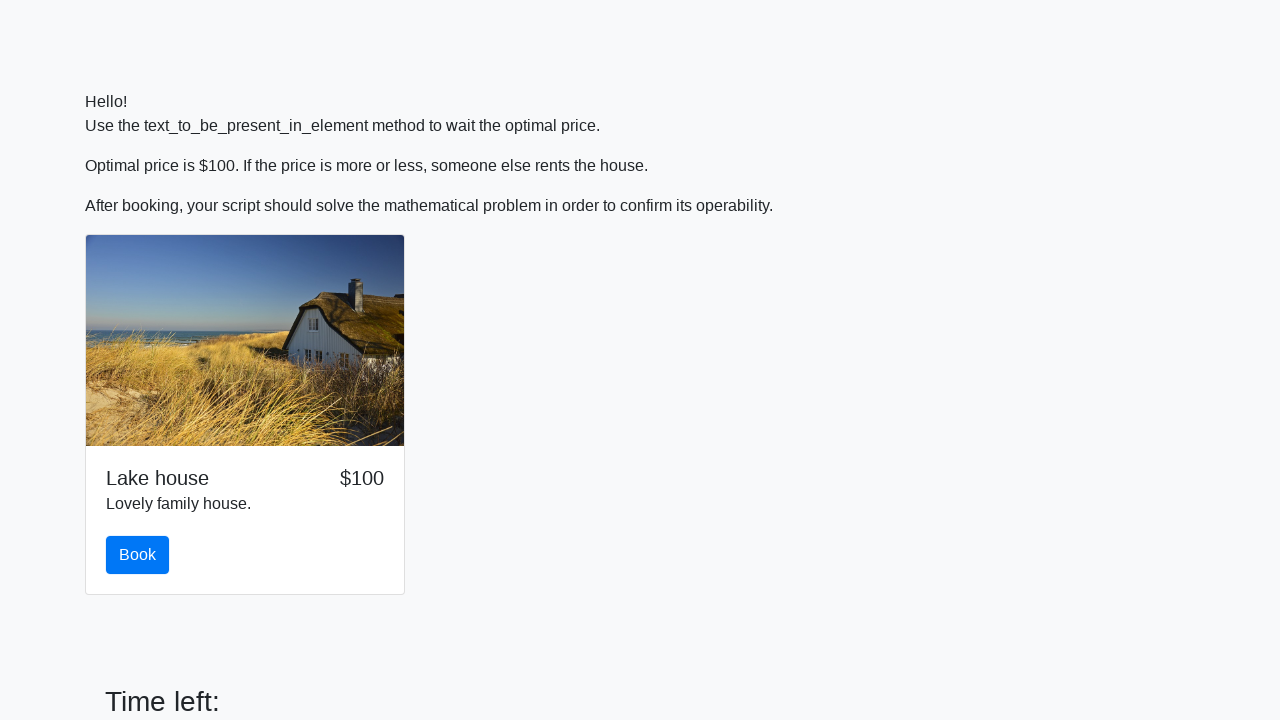

Retrieved mathematical challenge value: 386
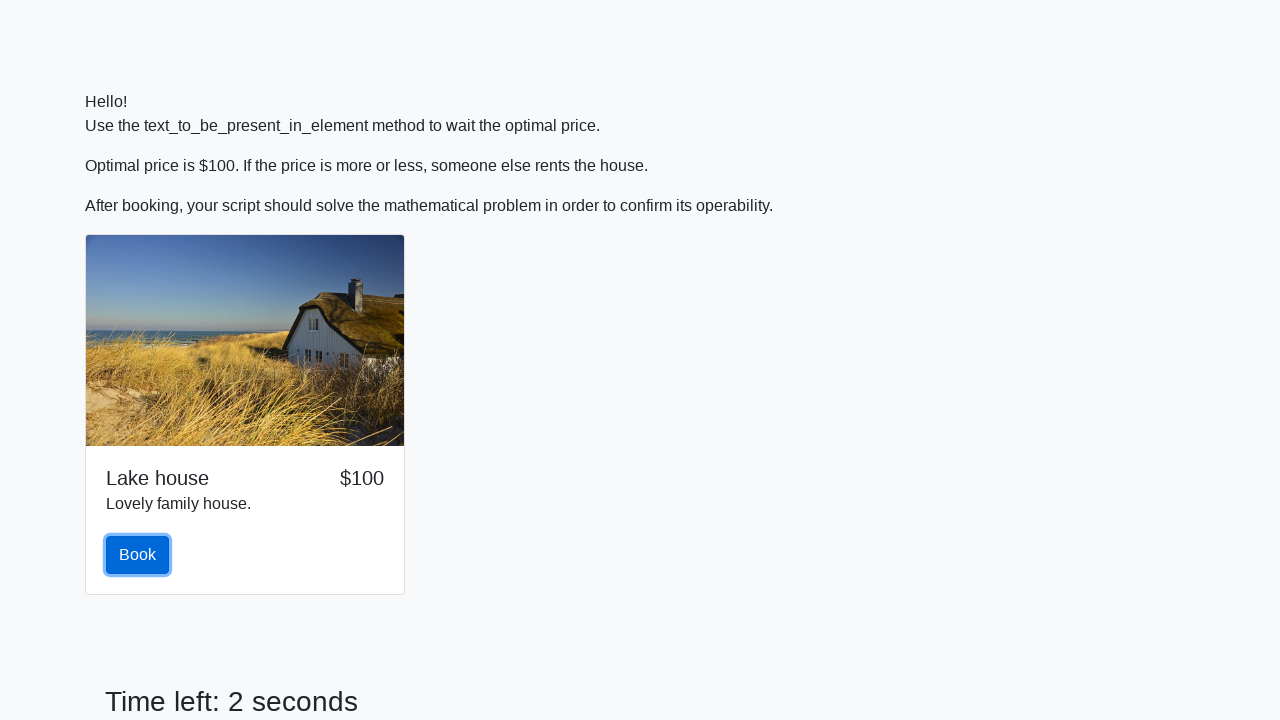

Filled answer field with calculated result on #answer
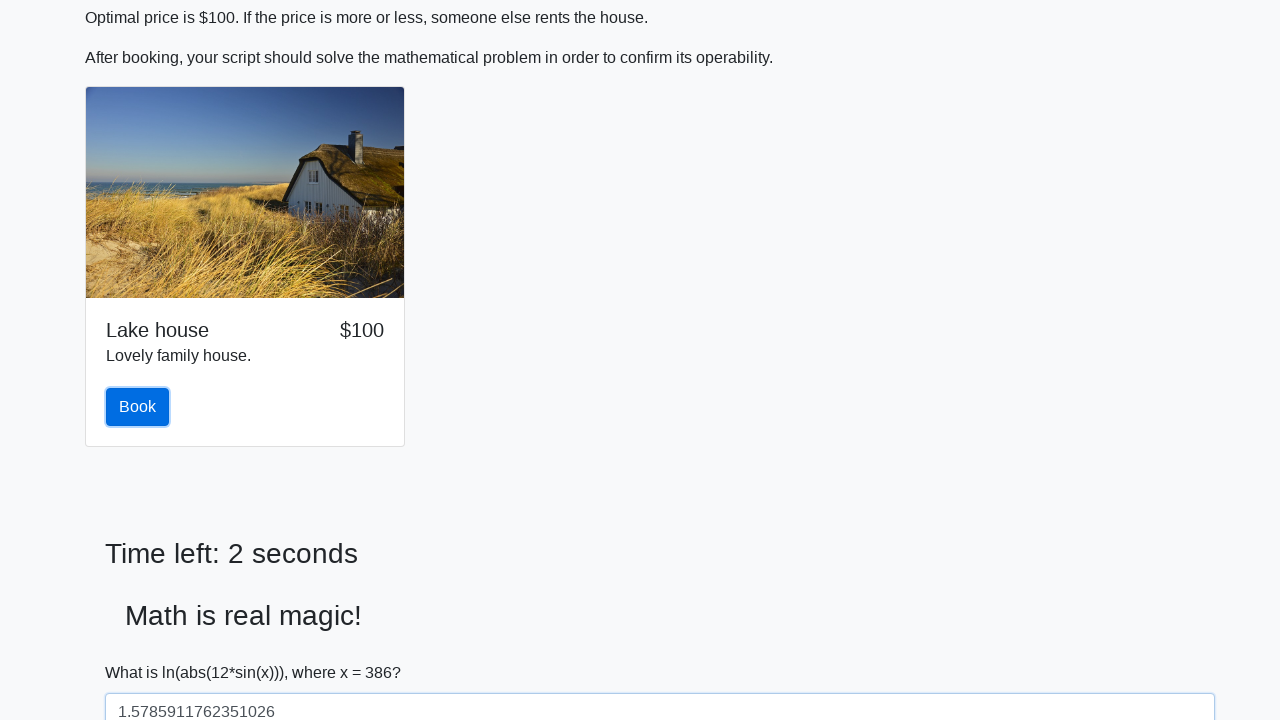

Submitted the mathematical challenge answer at (143, 651) on button.btn[type="submit"]
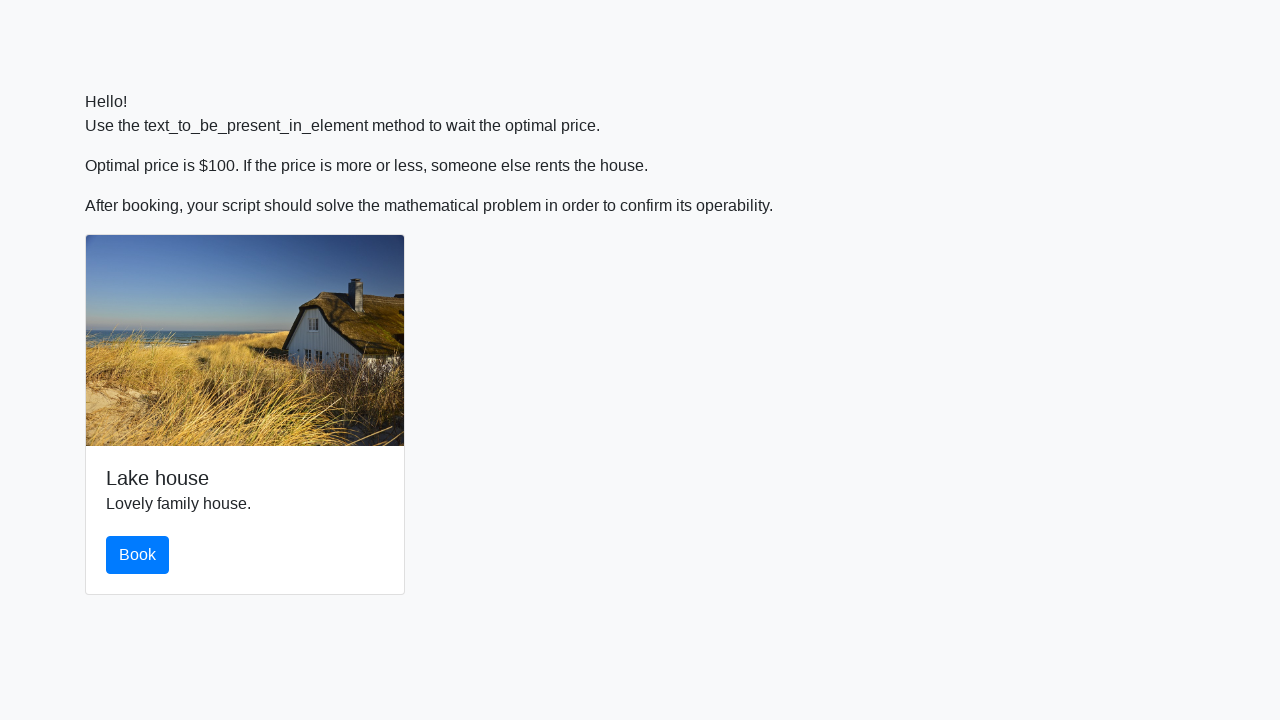

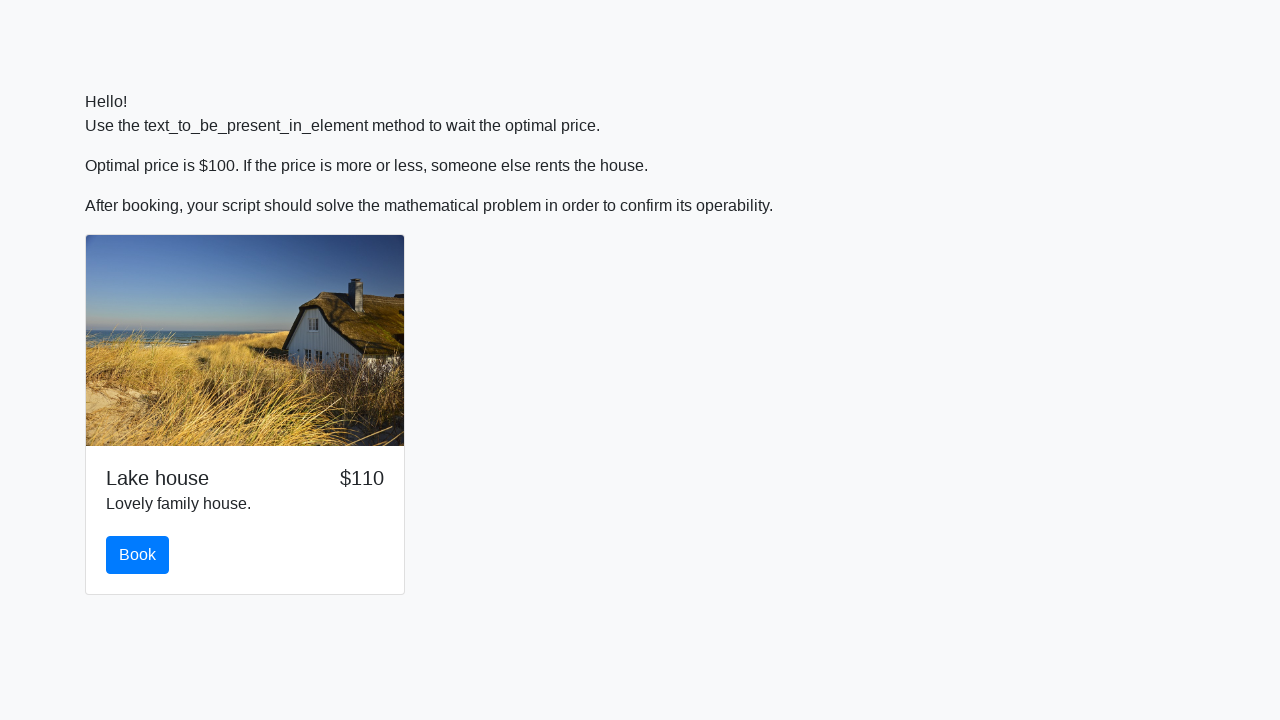